Navigates to JPL Space images page and clicks the button to view the full featured image

Starting URL: https://data-class-jpl-space.s3.amazonaws.com/JPL_Space/index.html

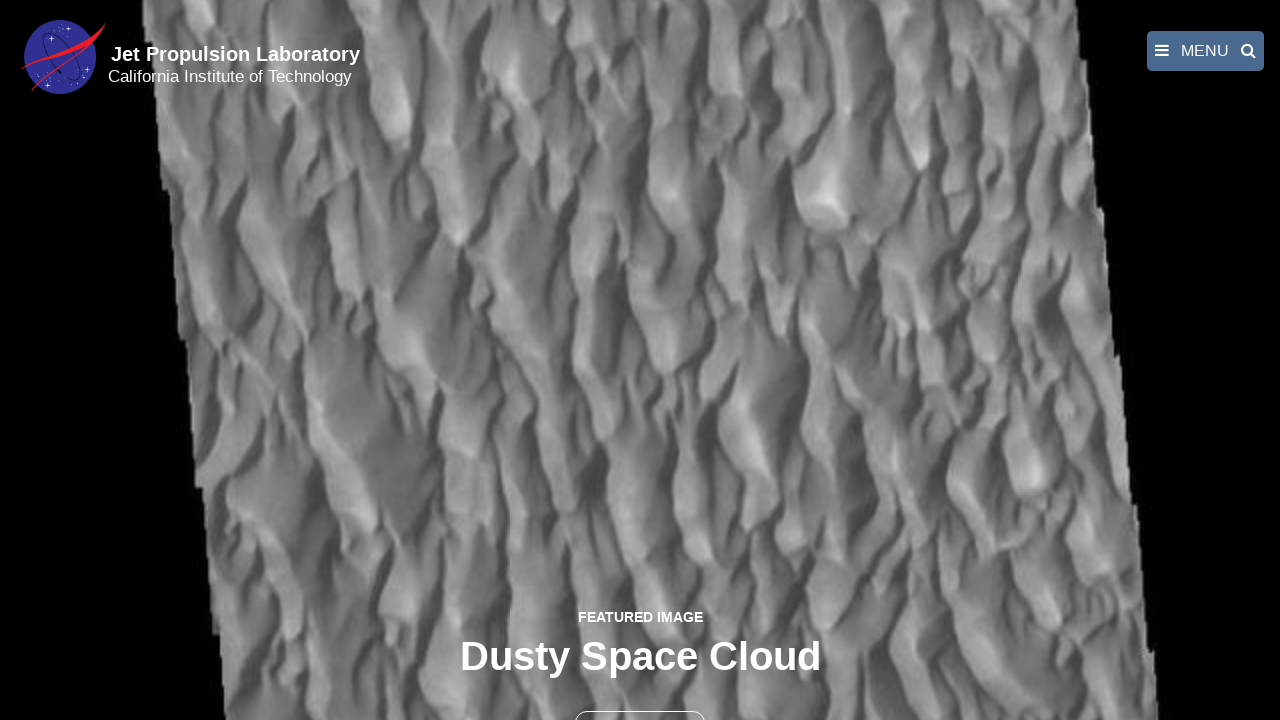

Navigated to JPL Space images page
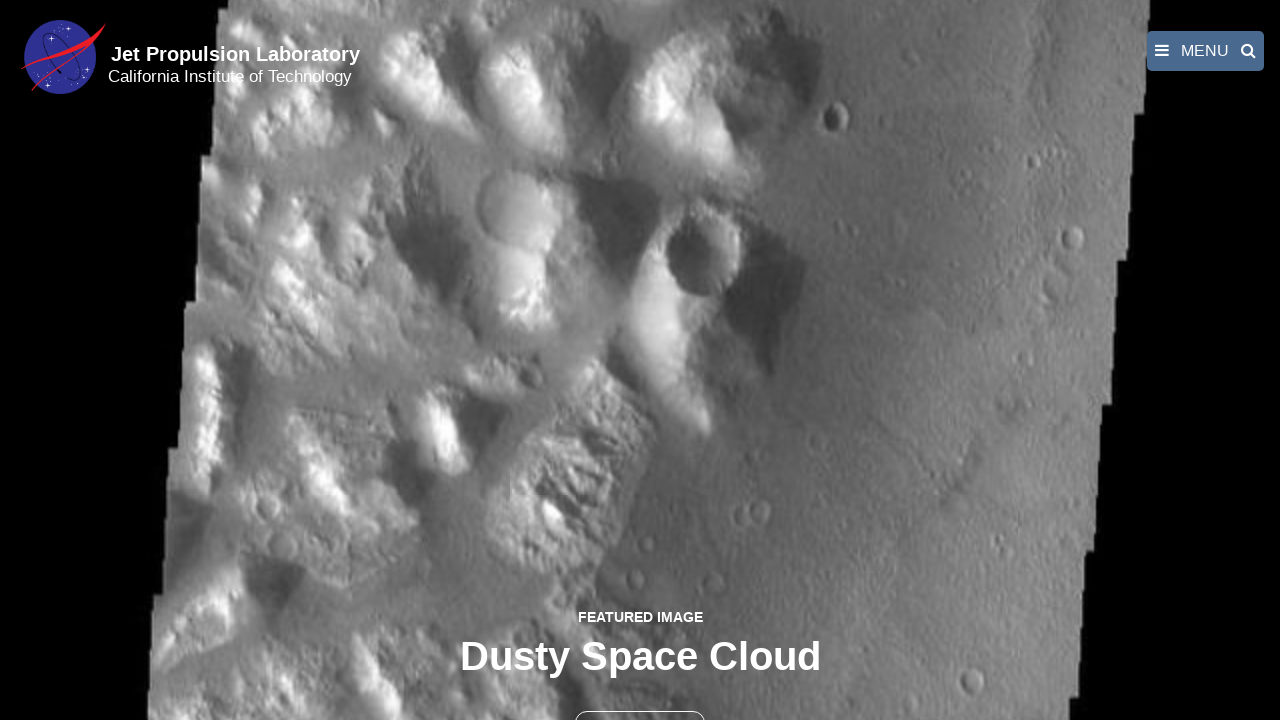

Clicked the button to view full featured image at (640, 699) on button >> nth=1
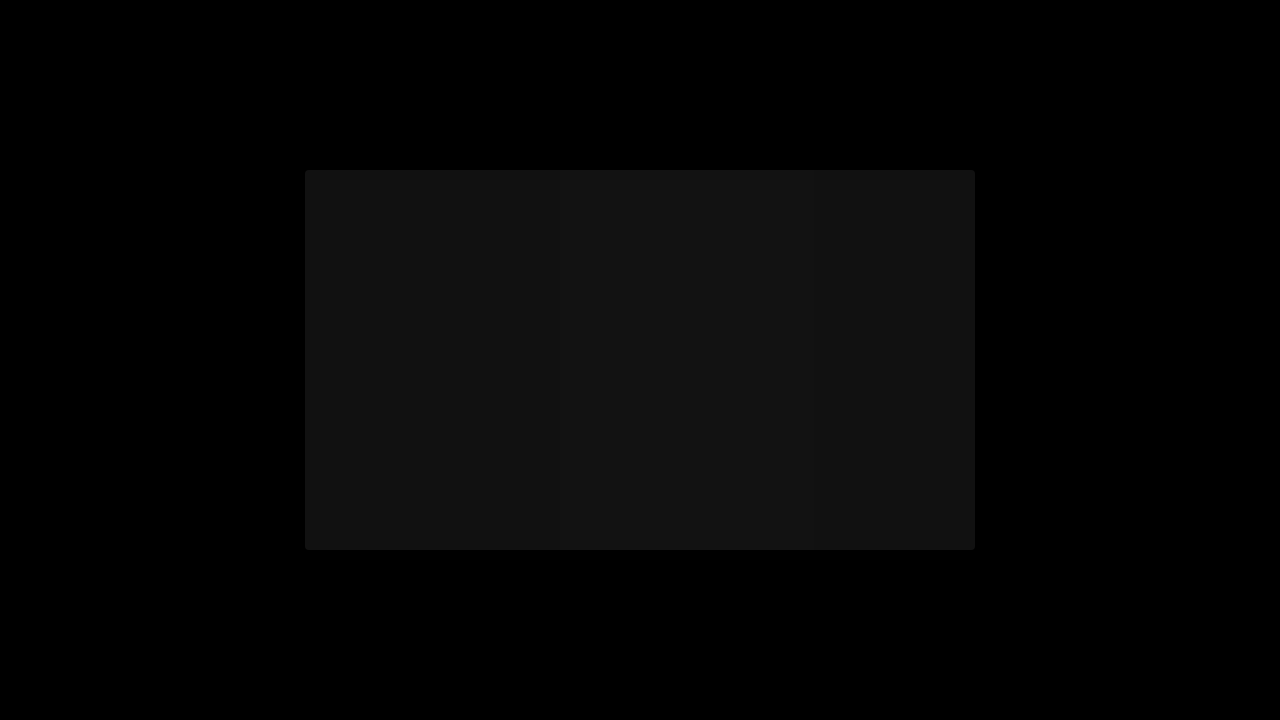

Full-size image loaded and displayed
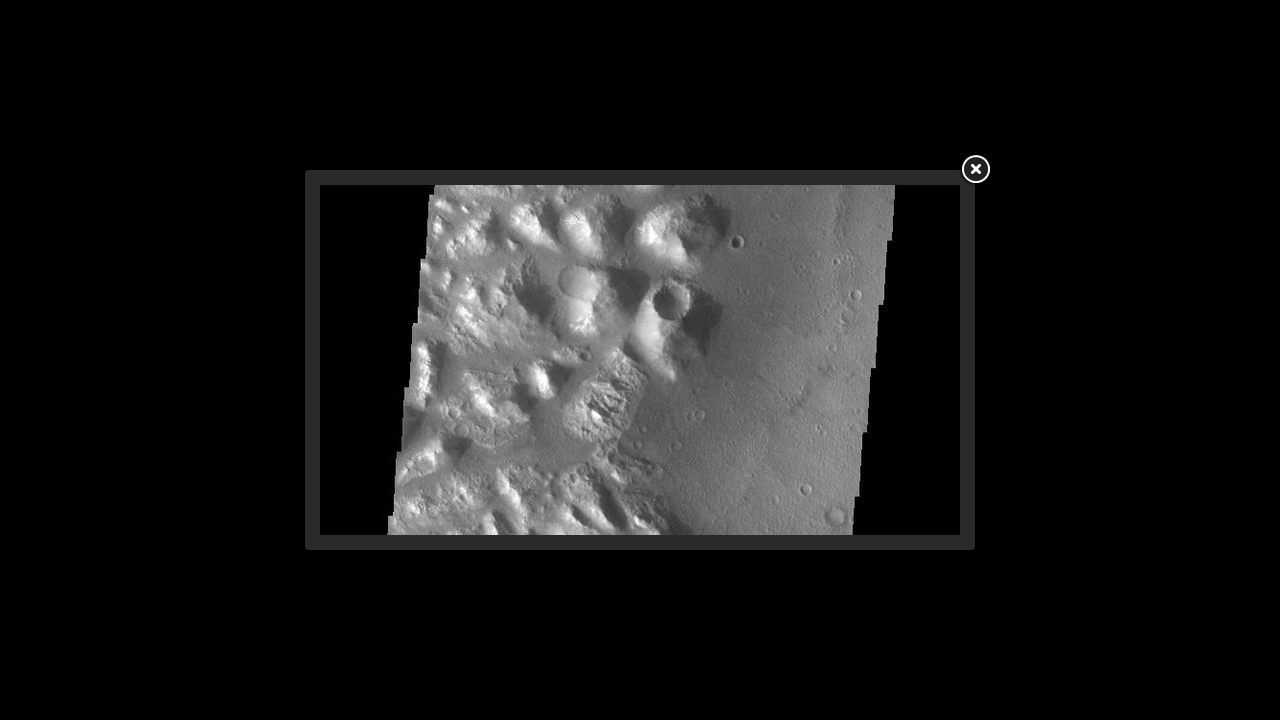

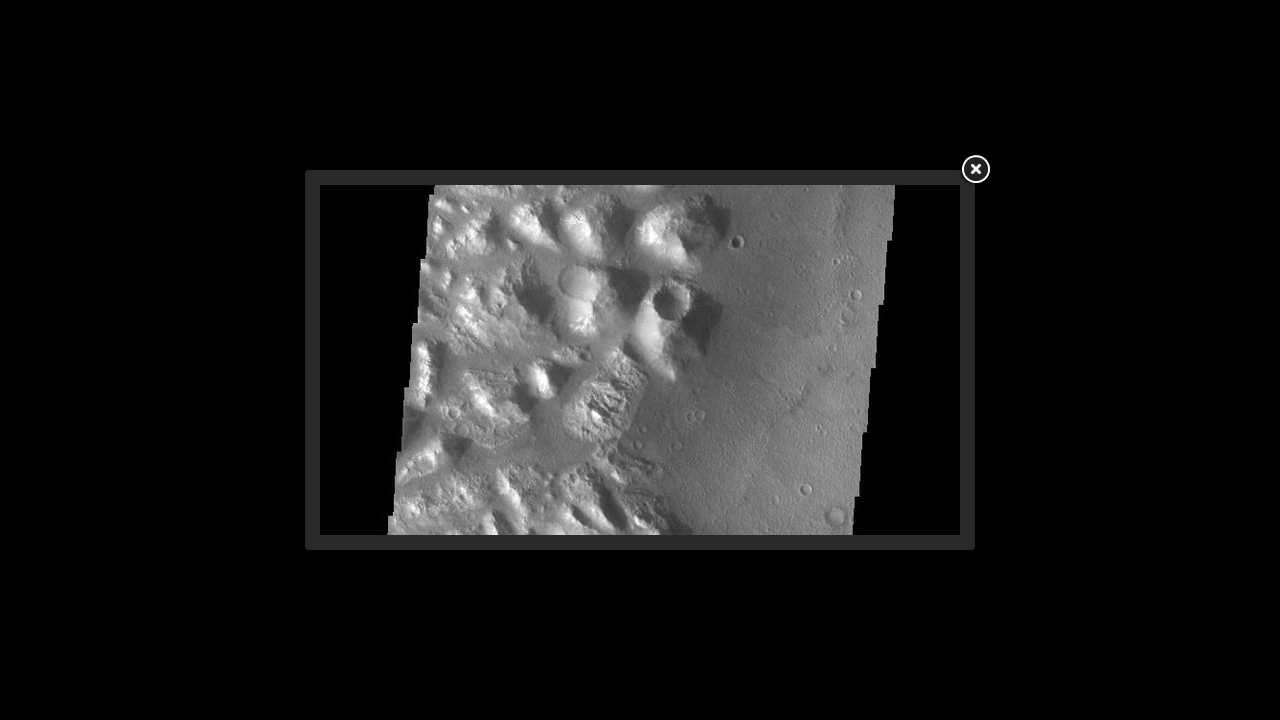